Verifies that Remove buttons are displayed for each person in the list

Starting URL: https://tc-1-final-parte1.vercel.app/tabelaCadastro.html

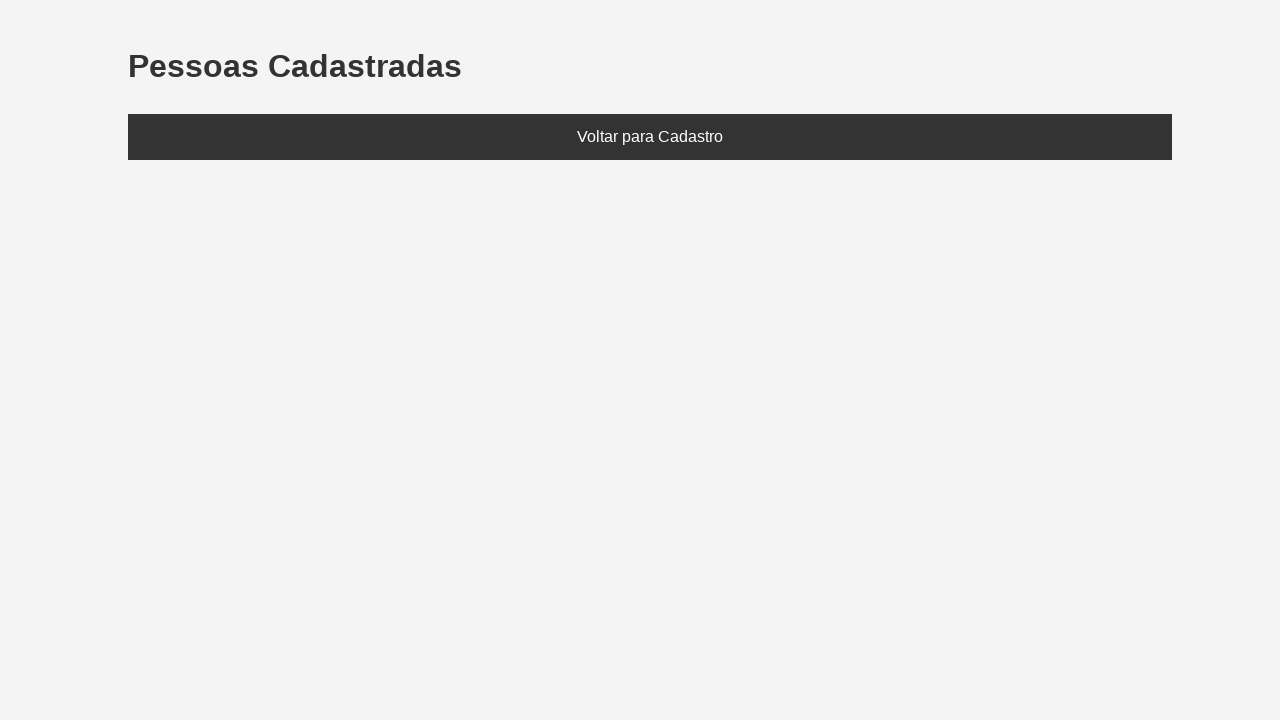

Set localStorage with two people: João (25) and Maria (30)
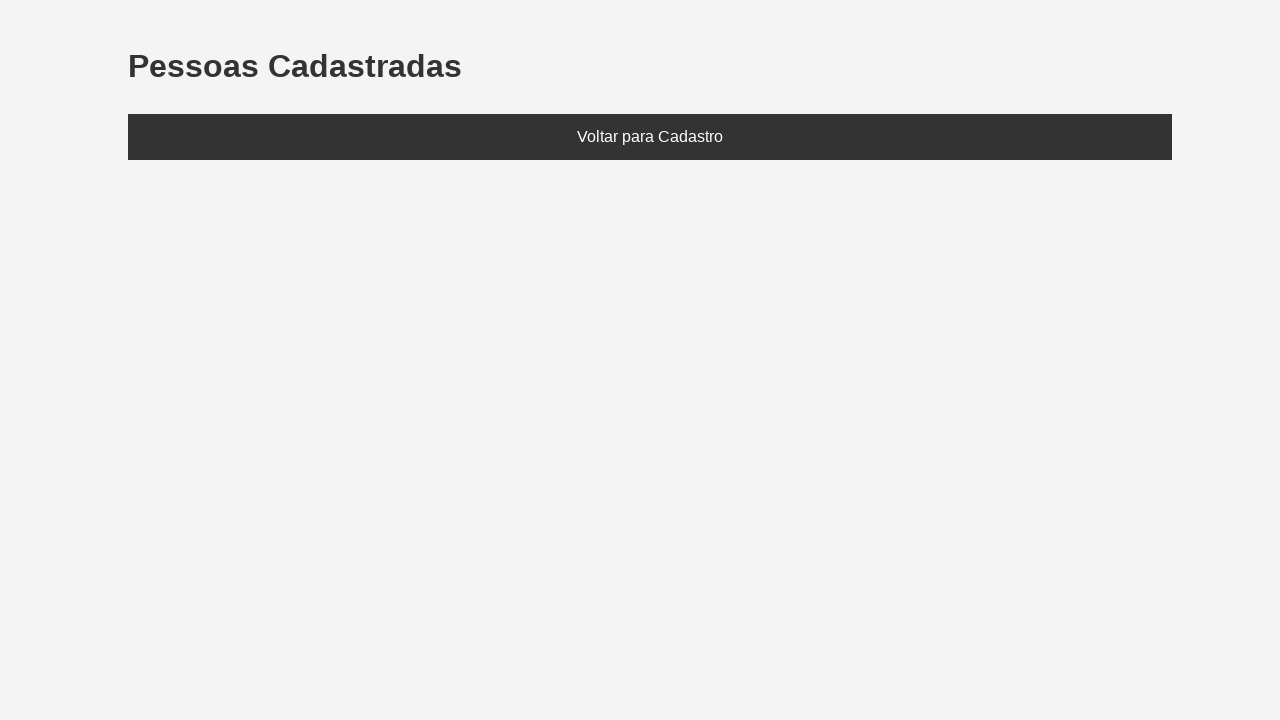

Reloaded page to load data from localStorage
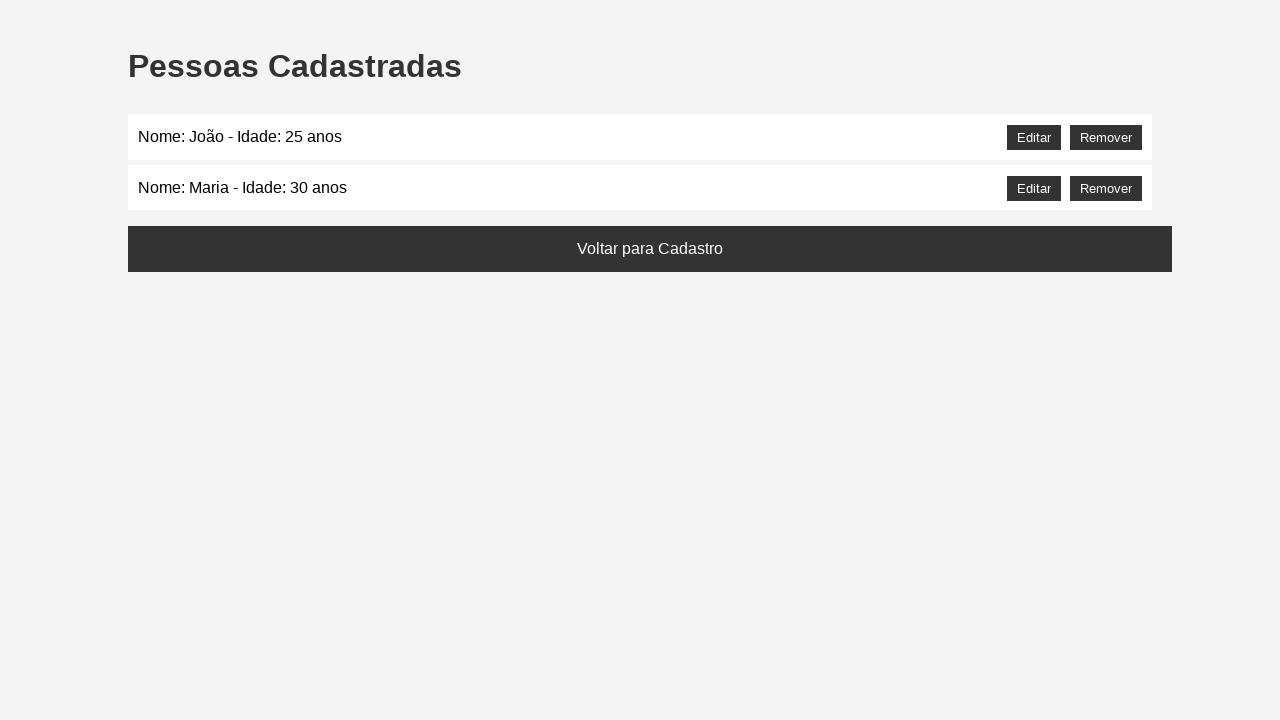

Waited for people list to populate
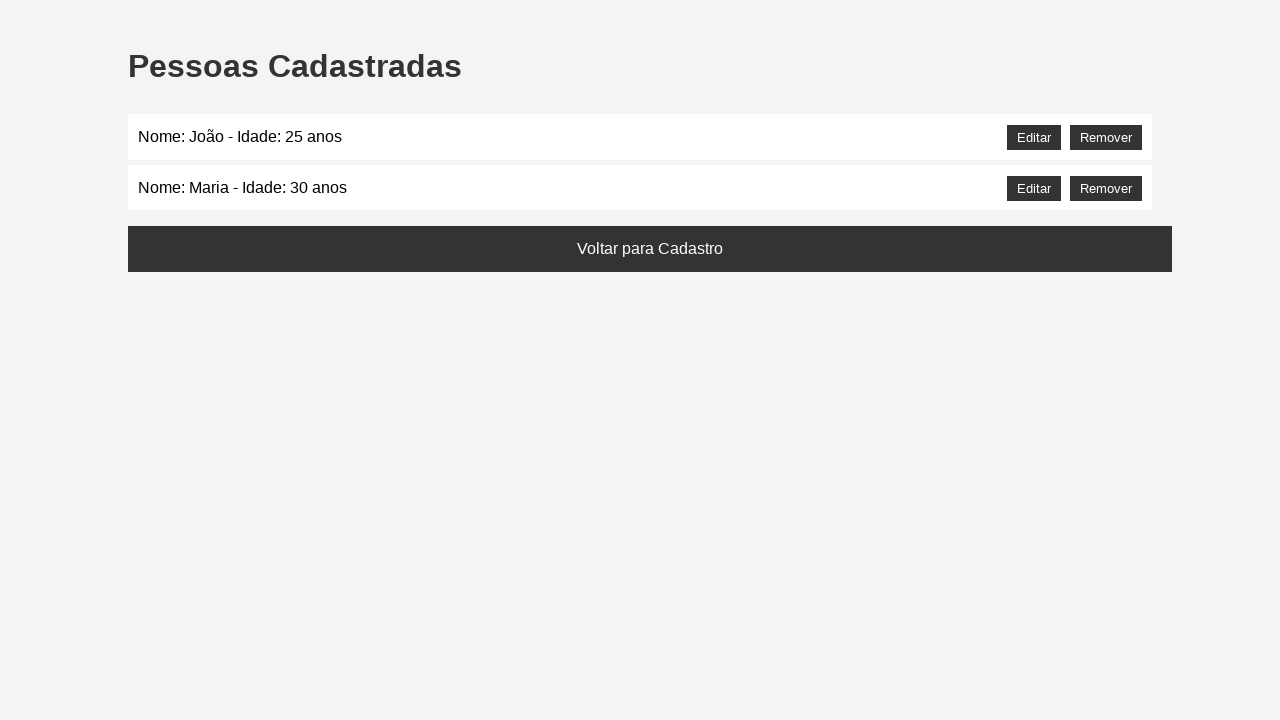

Located all remove buttons in the interface
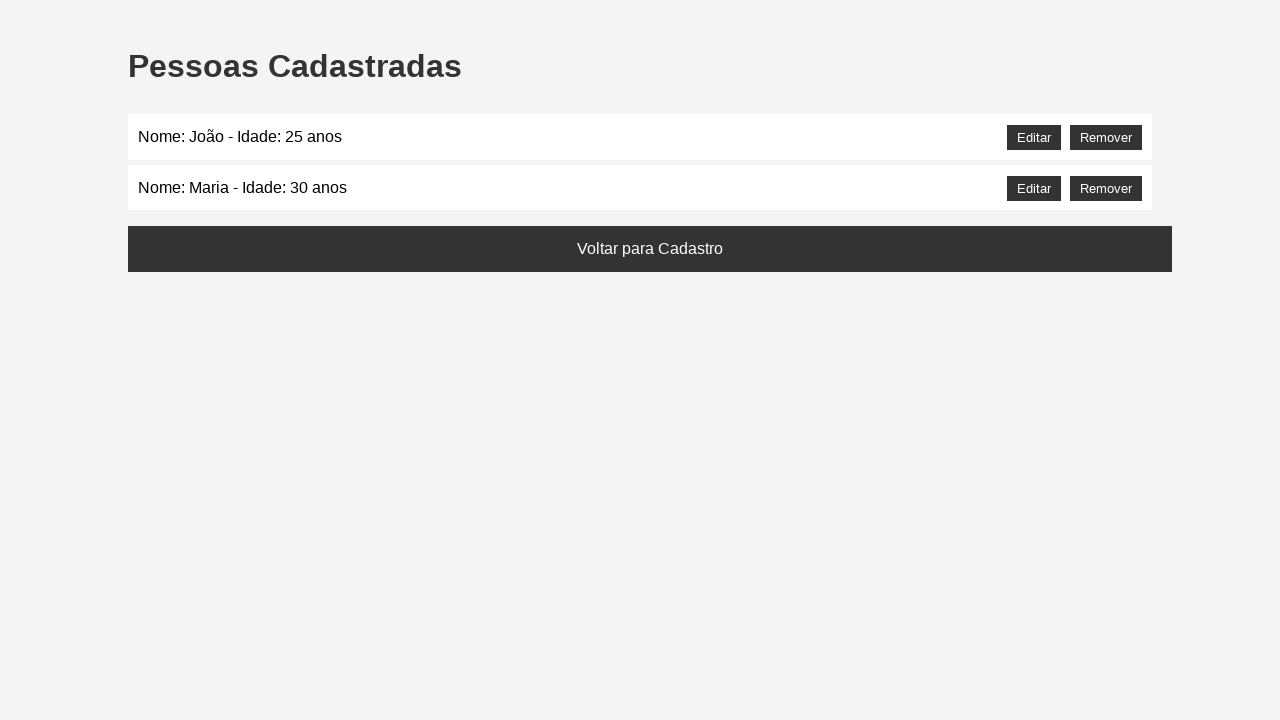

Verified that at least 2 remove buttons are present (found 2)
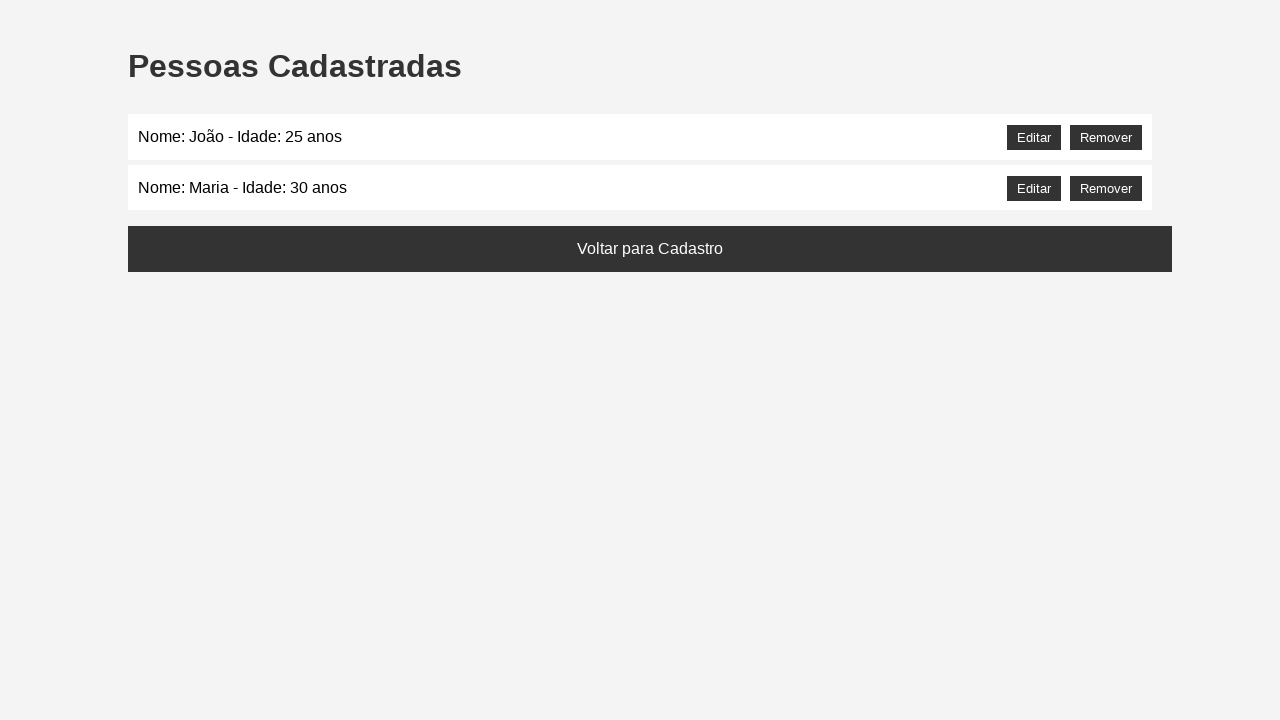

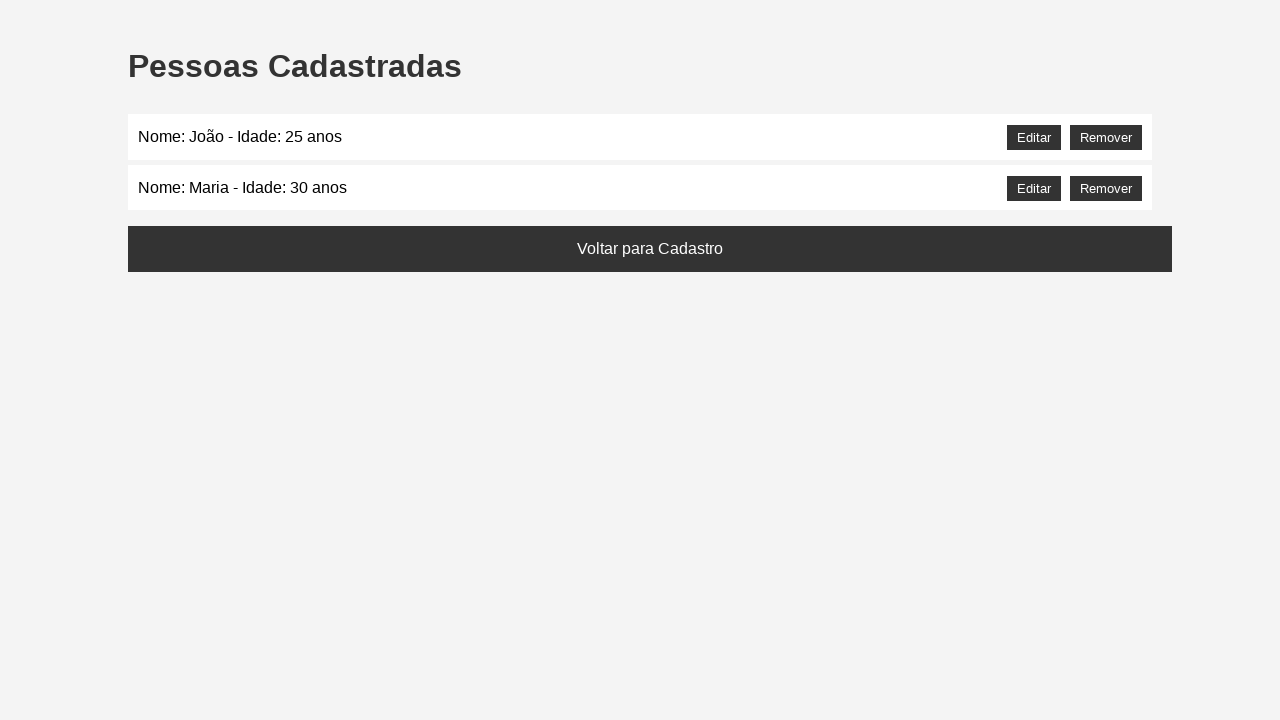